Tests various mouse interaction events (left click, double click, and right click) on an interactive element and verifies the state changes

Starting URL: https://v1.training-support.net/selenium/input-events

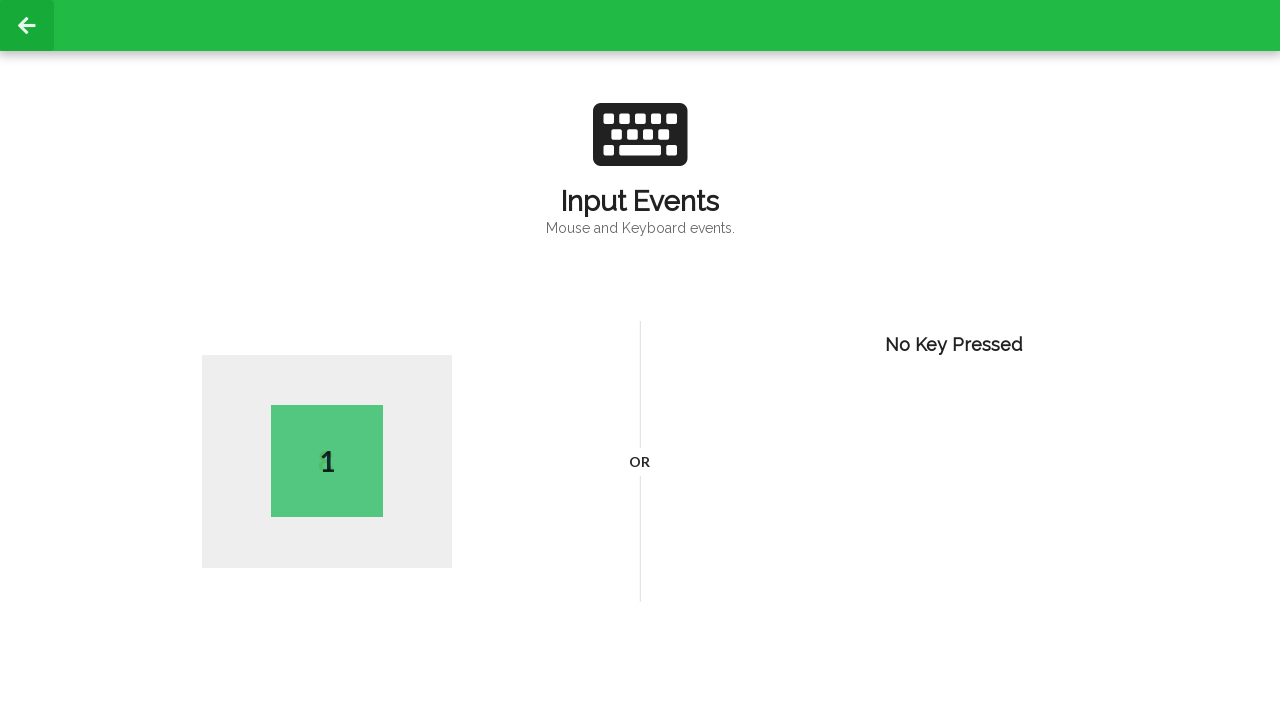

Performed left click on body element at (640, 360) on body
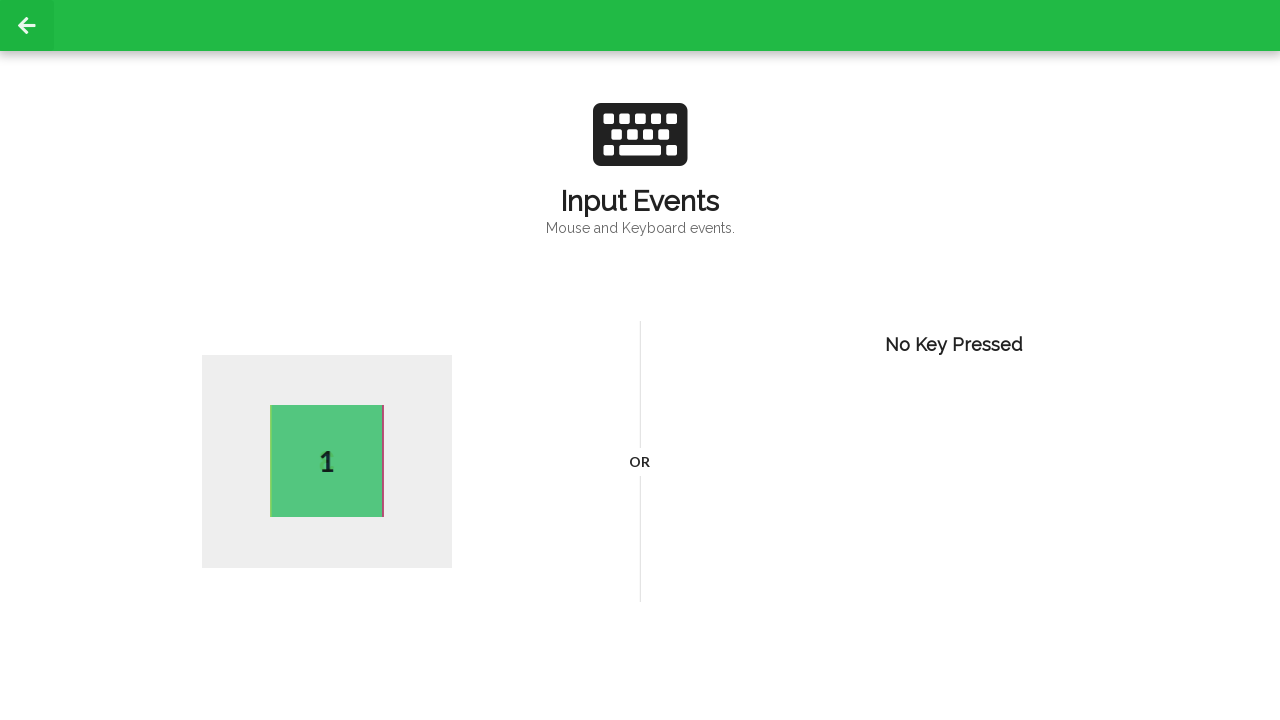

Retrieved active side text after left click: 2
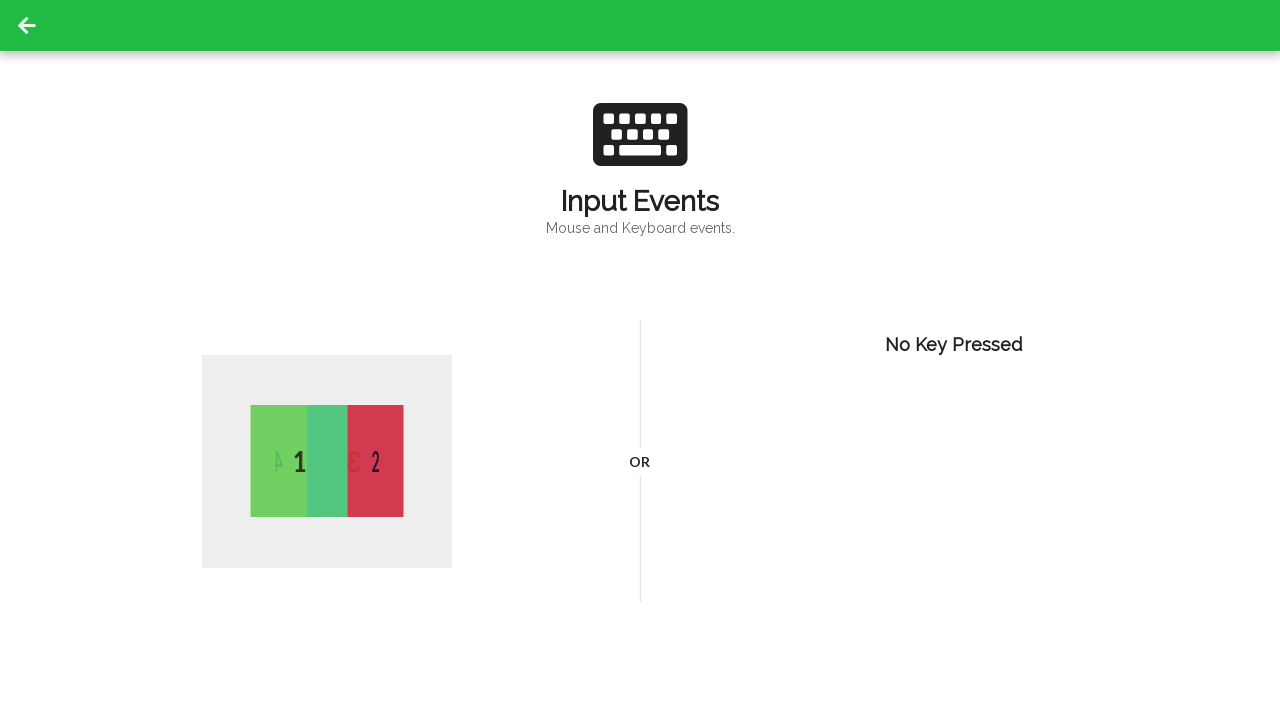

Performed double click on body element at (640, 360) on body
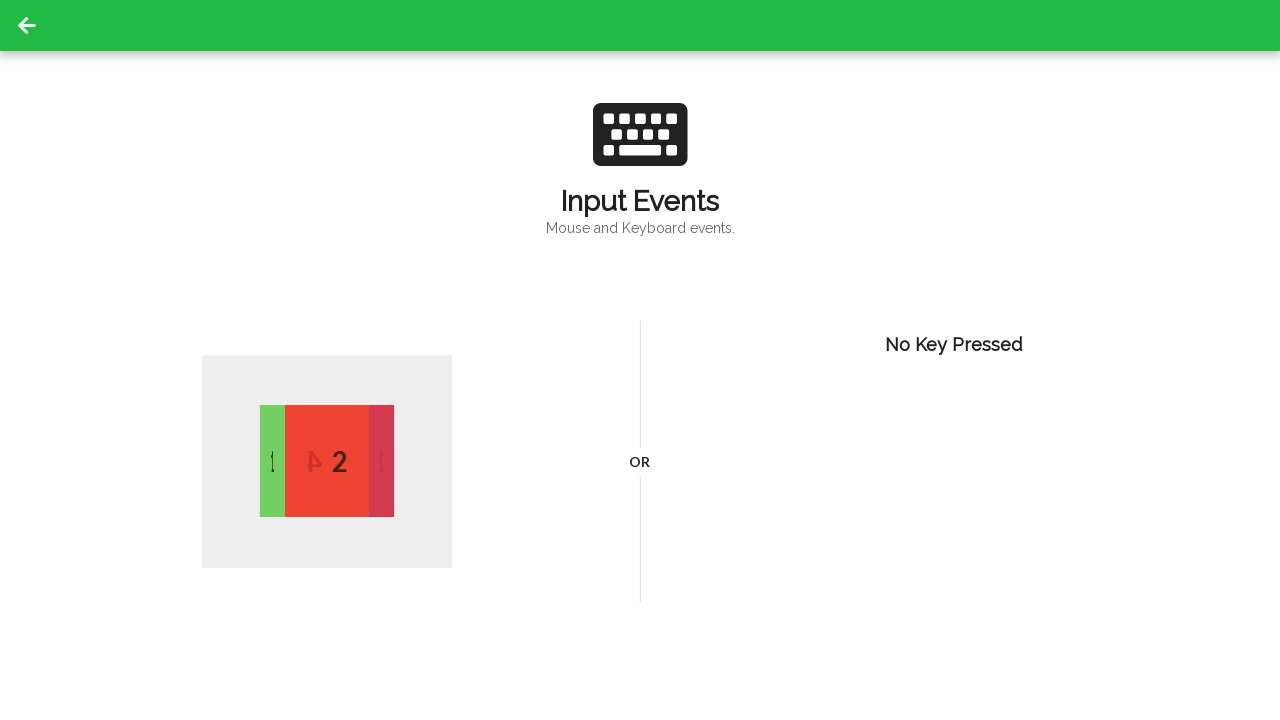

Retrieved active side text after double click: 4
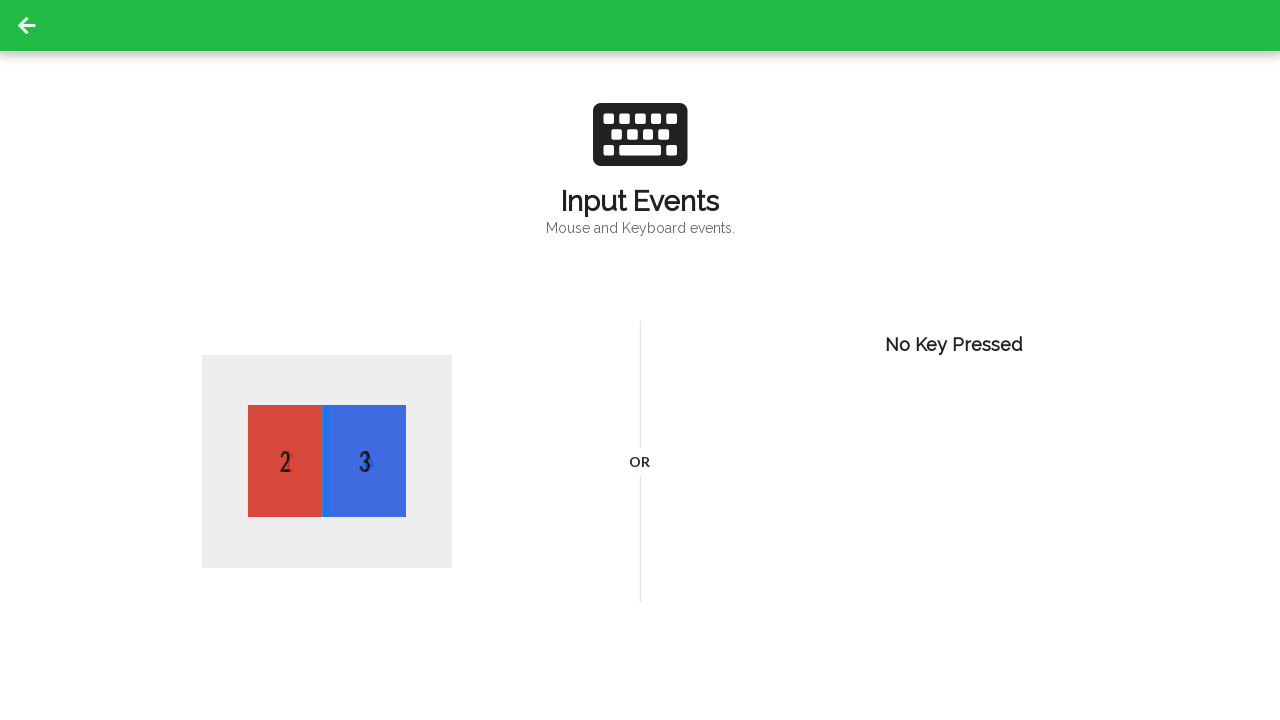

Performed right click on body element at (640, 360) on body
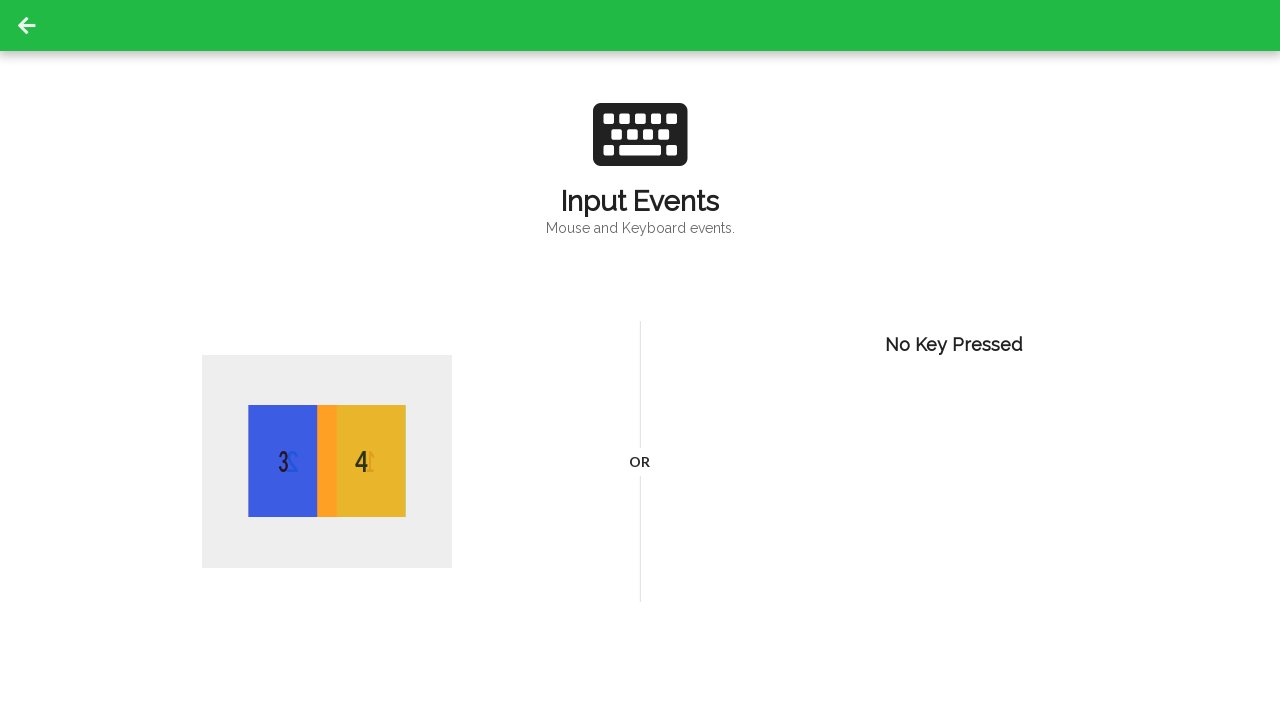

Retrieved active side text after right click: 3
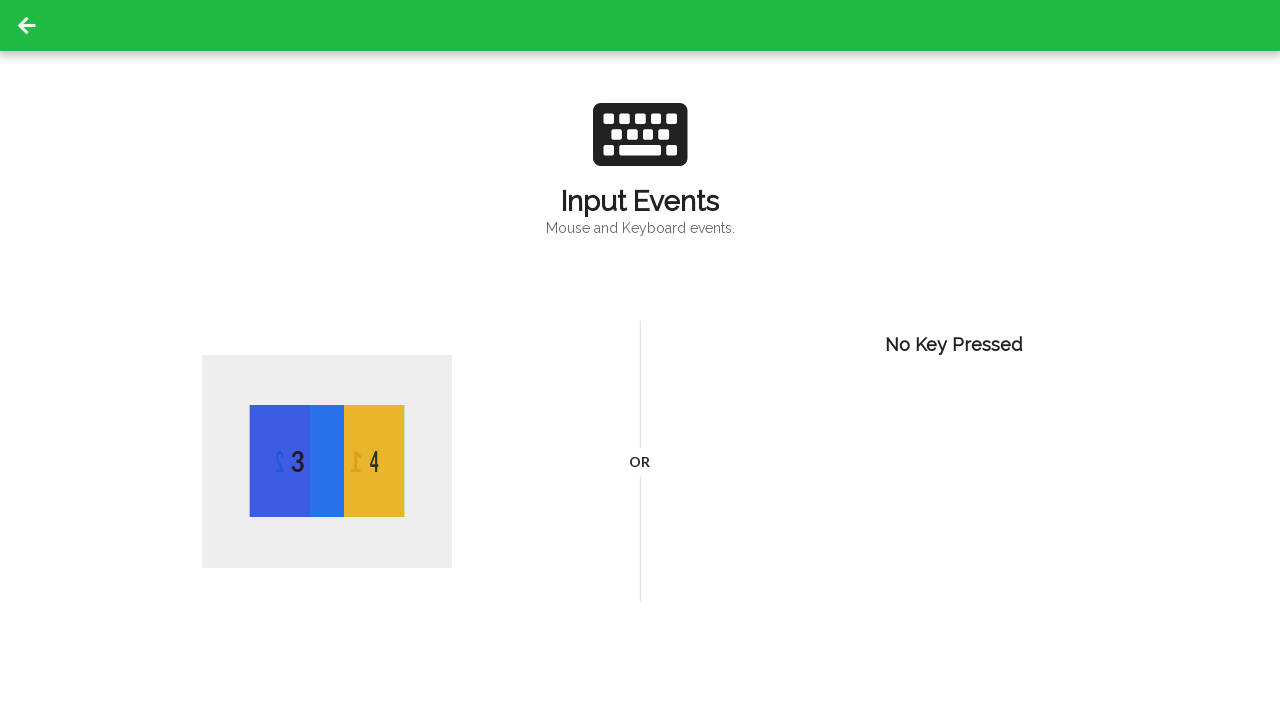

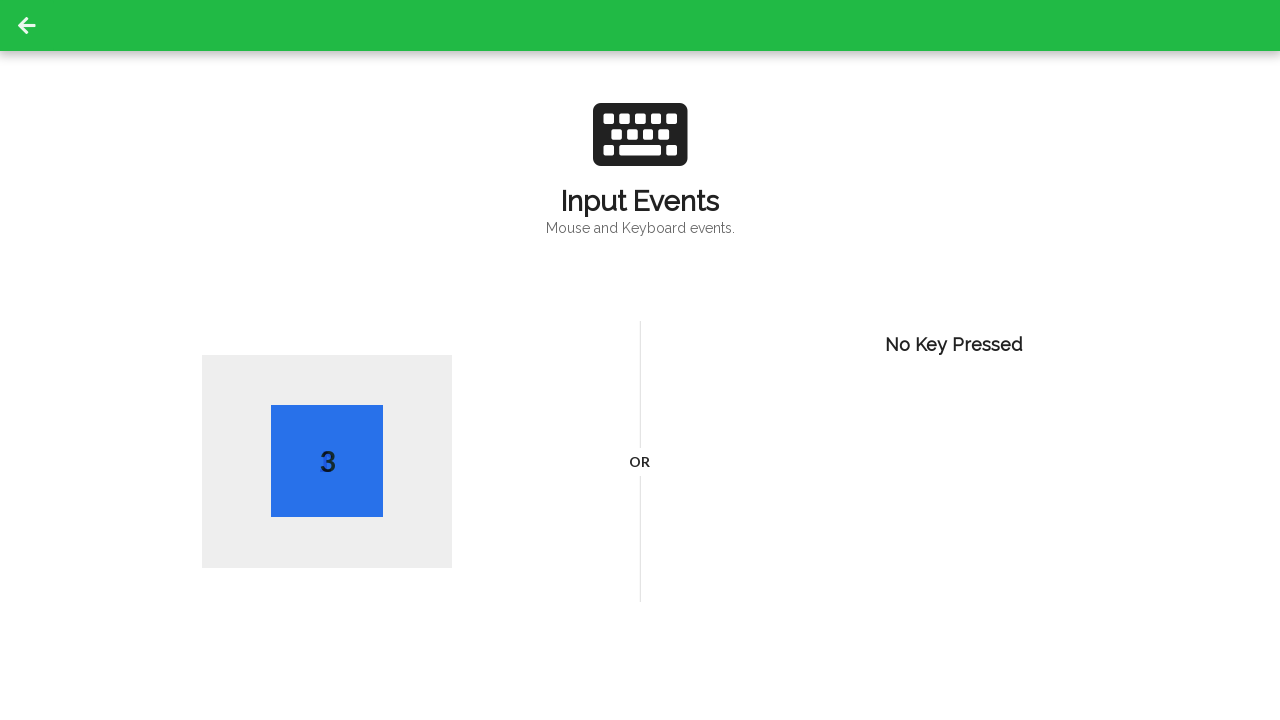